Tests the GitHub wiki functionality for the Selenide repository by navigating to the wiki tab, filtering for SoftAssertions page, clicking on it, and verifying content is displayed correctly.

Starting URL: https://github.com/selenide/selenide

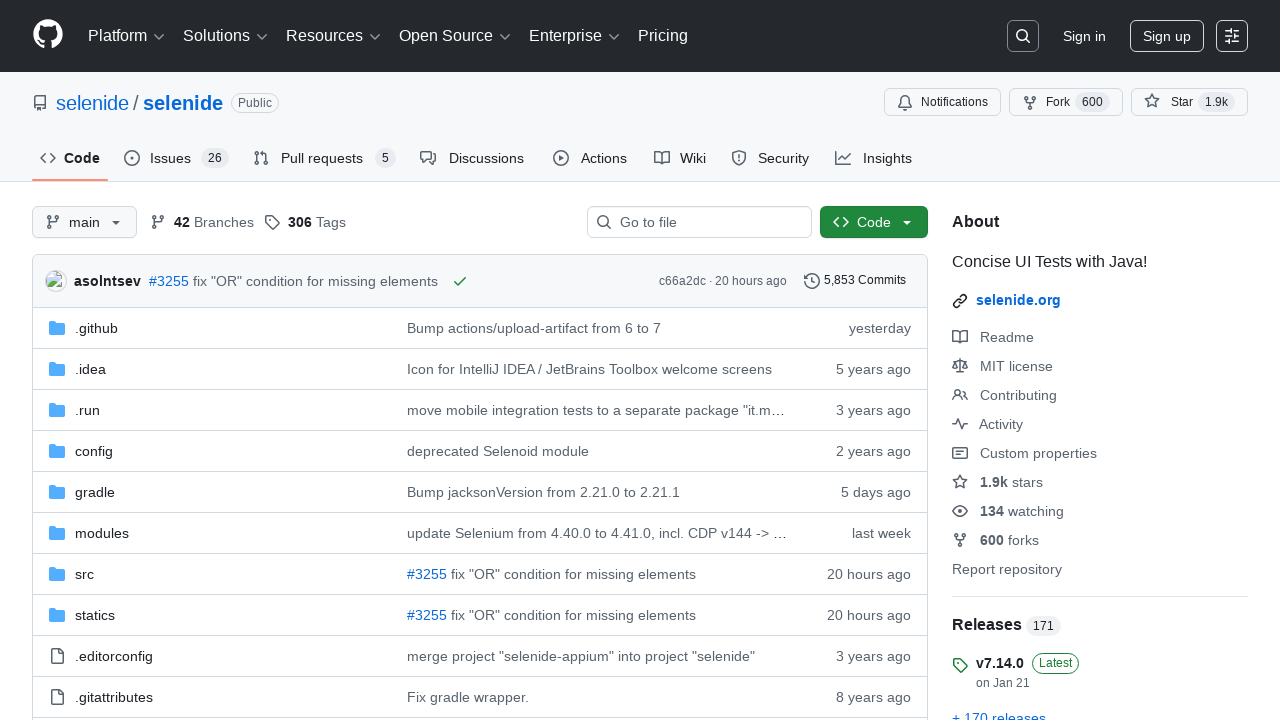

Clicked on the Wiki tab at (680, 158) on #wiki-tab
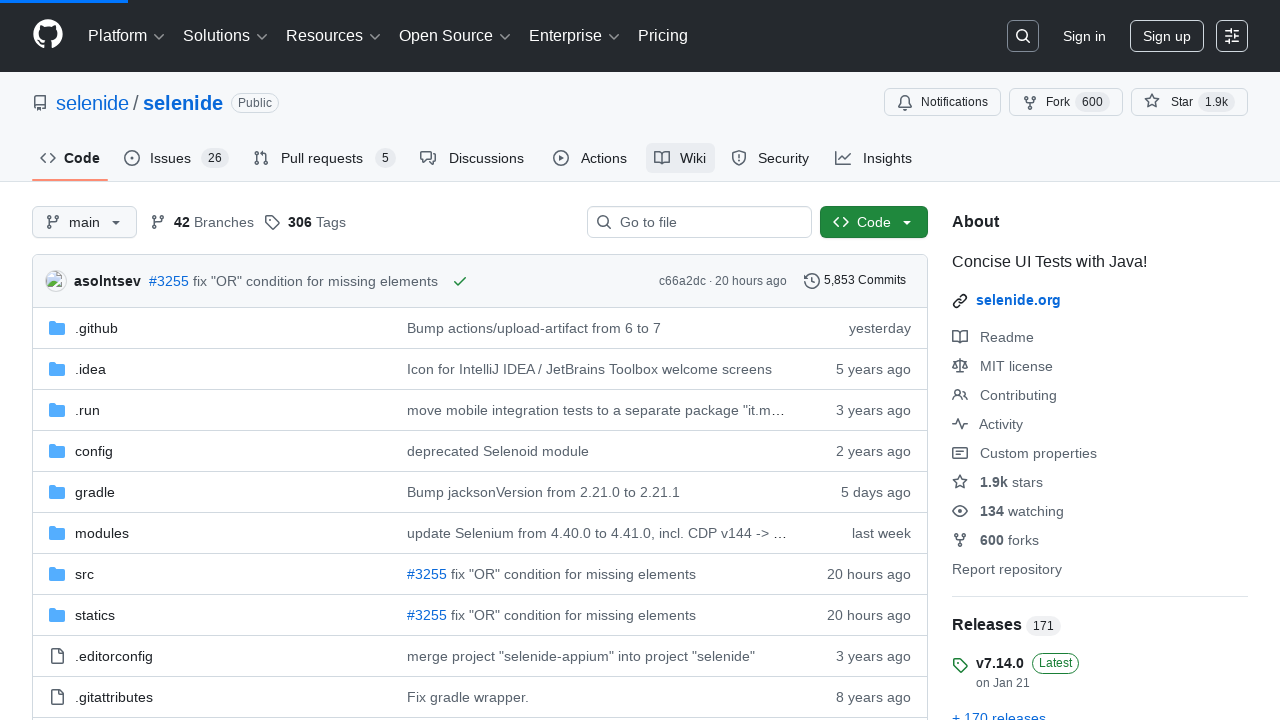

Soft assertions link appeared in markdown body
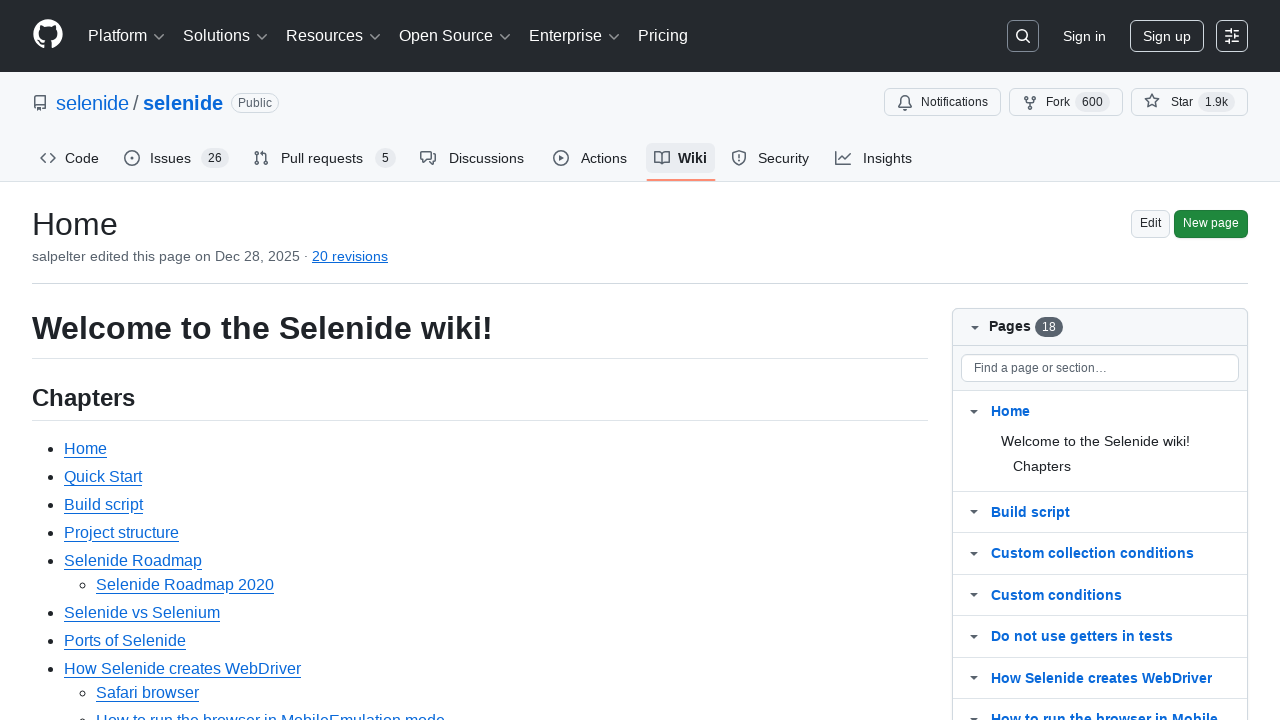

Clicked on wiki pages filter at (1100, 368) on #wiki-pages-filter
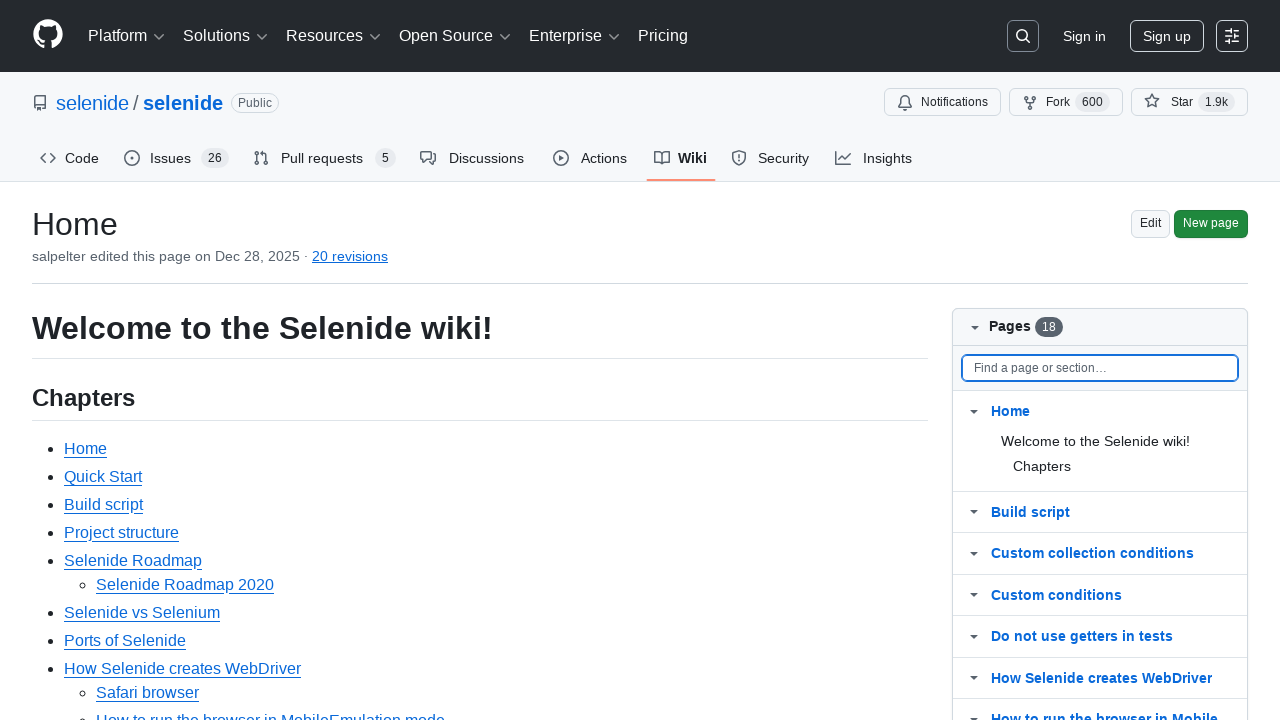

Filled wiki pages filter with 'SoftAssertion' on #wiki-pages-filter
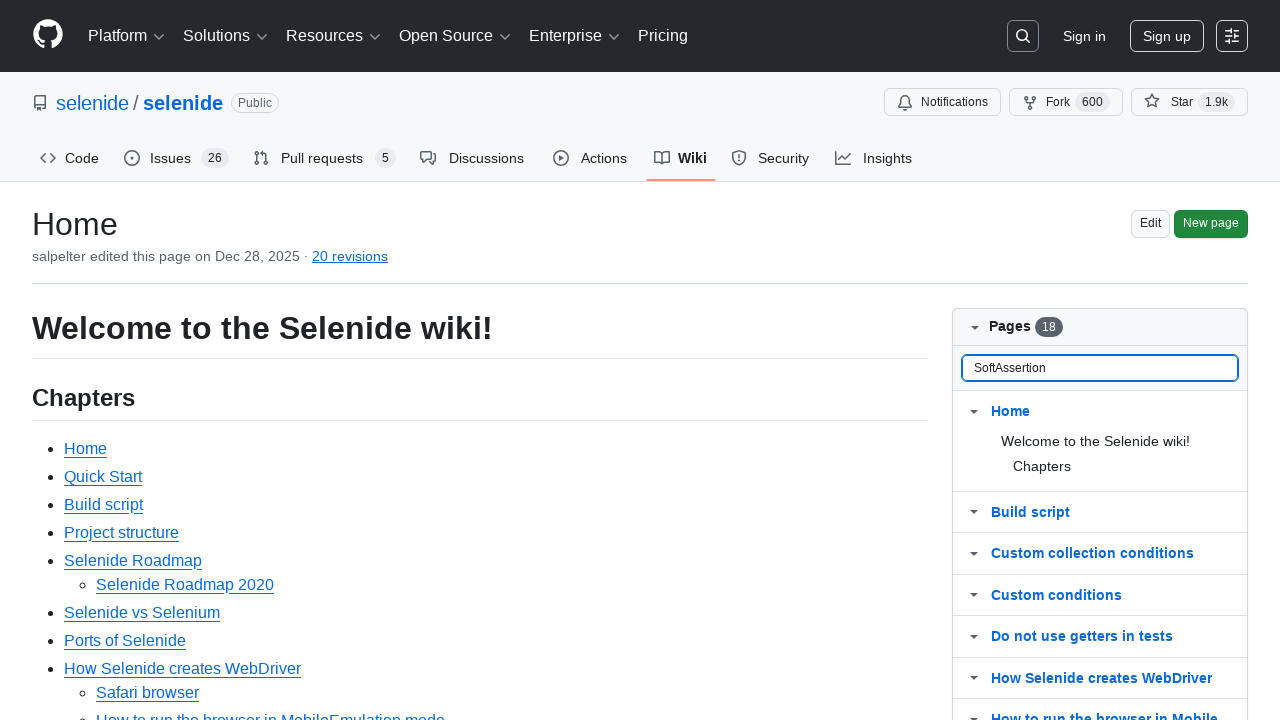

Filtered wiki page for SoftAssertions appeared
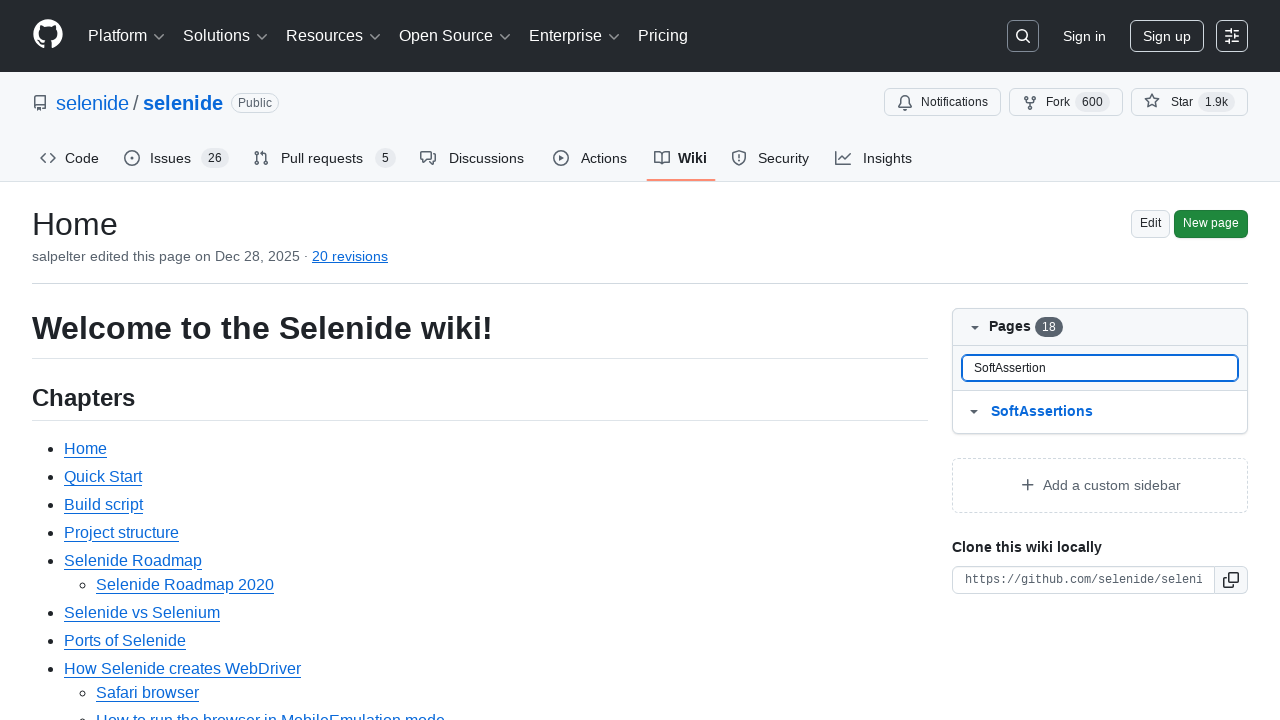

Clicked on Soft assertions link in markdown body at (116, 450) on .markdown-body >> text=Soft assertions
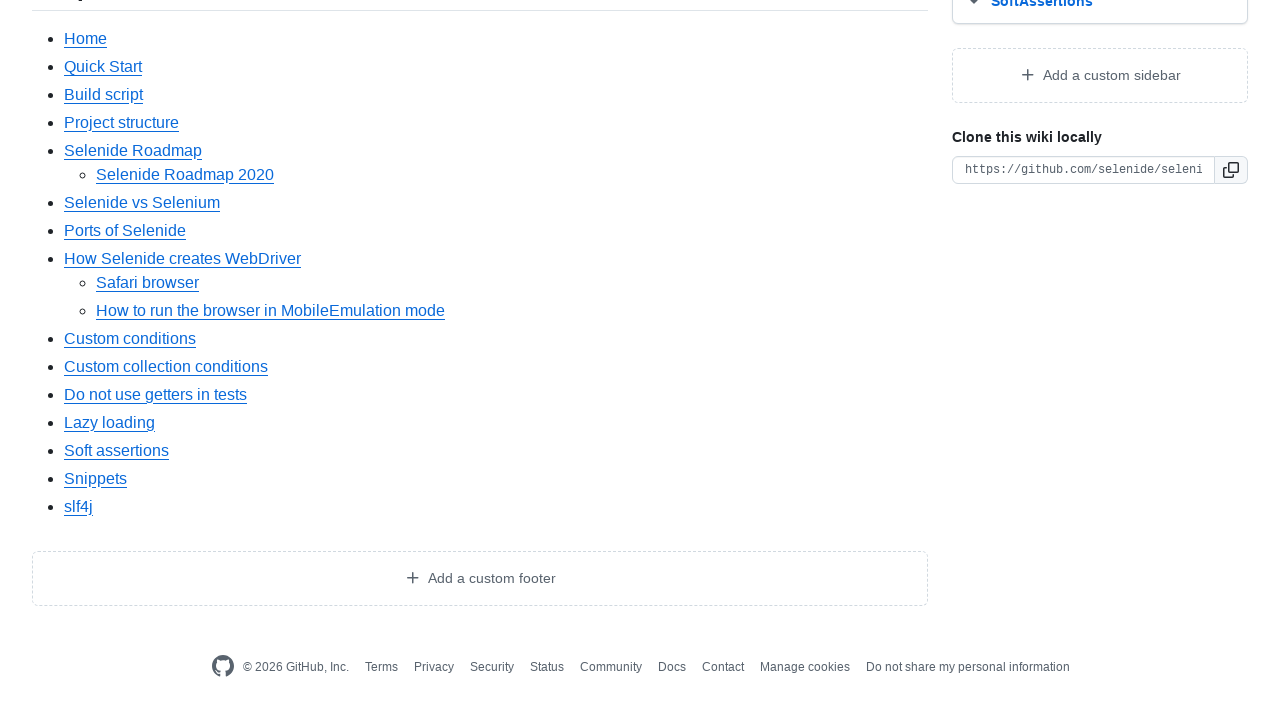

Markdown body content loaded on SoftAssertions page
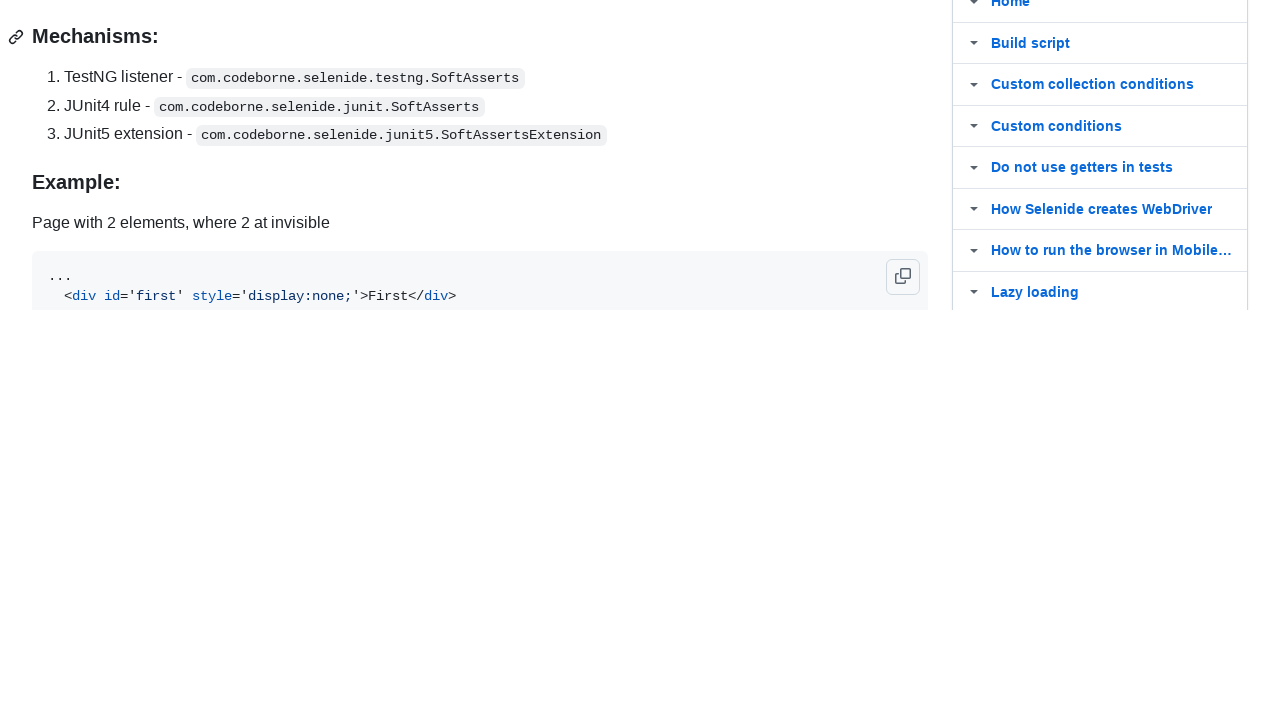

Found expected JUnit5 test class section in content
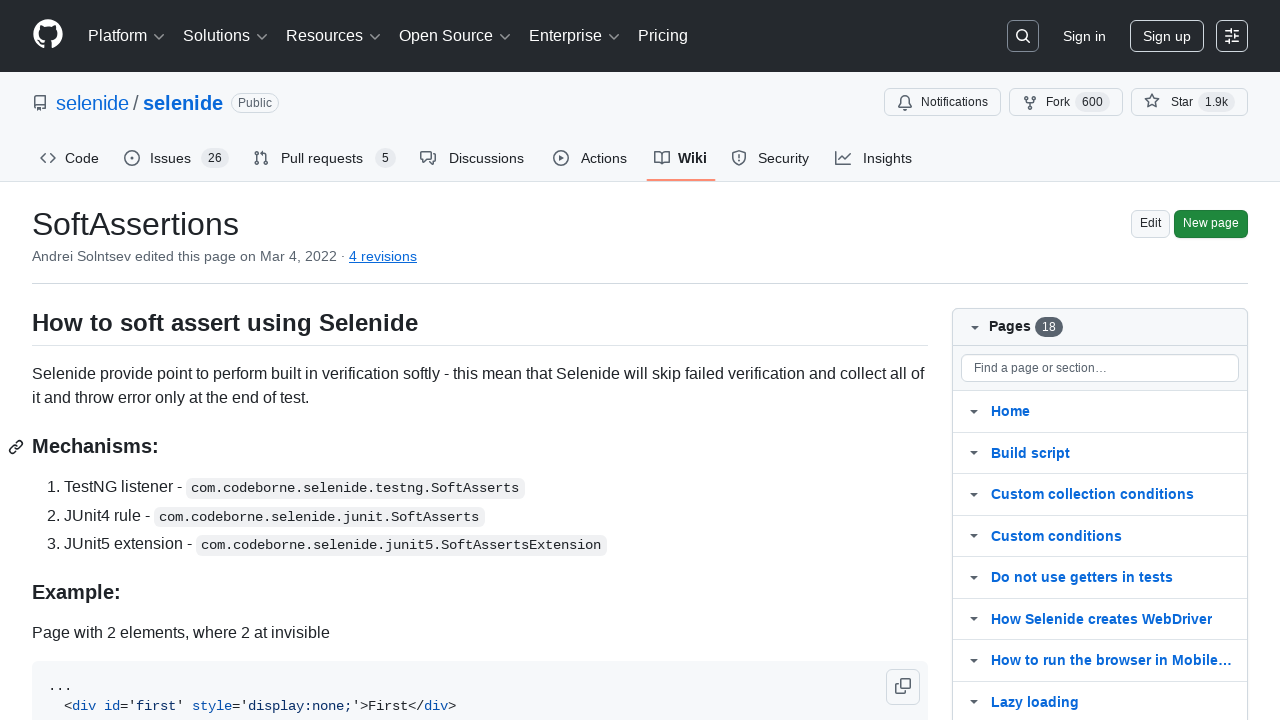

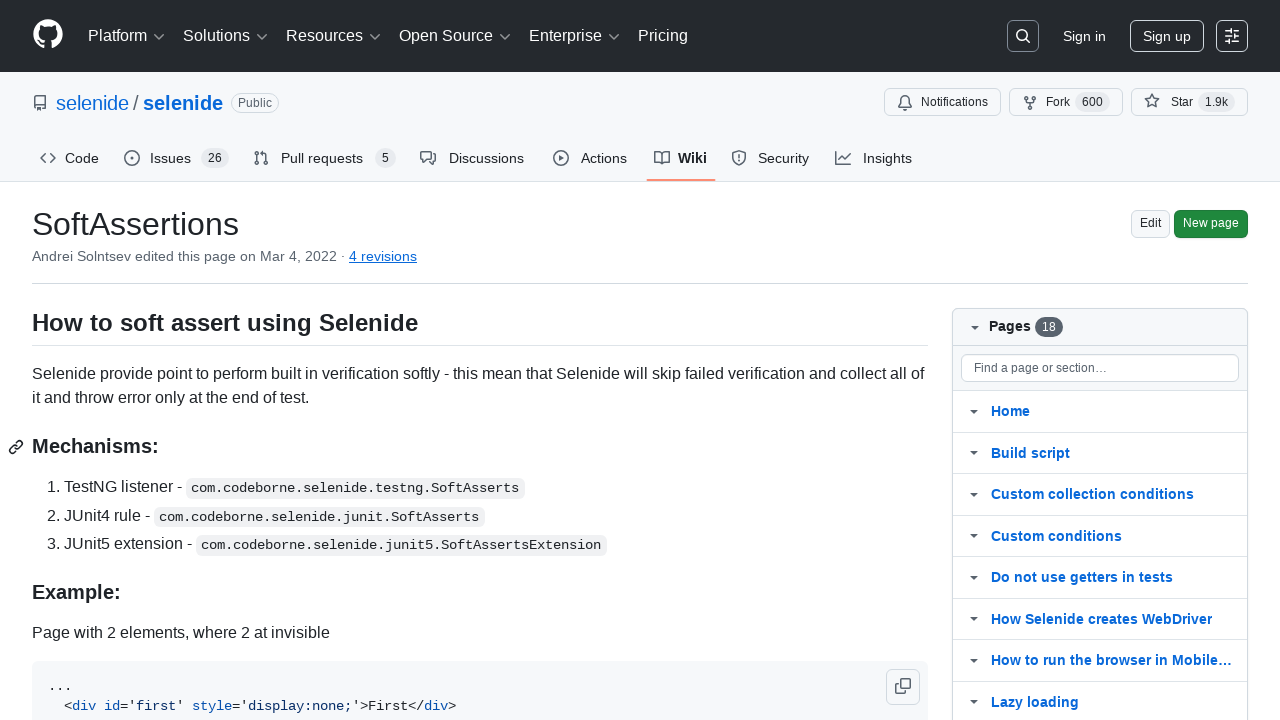